Tests e-commerce functionality by adding a product to cart in a new tab, handling confirmation alert, and verifying the item appears in the cart

Starting URL: https://www.demoblaze.com/index.html

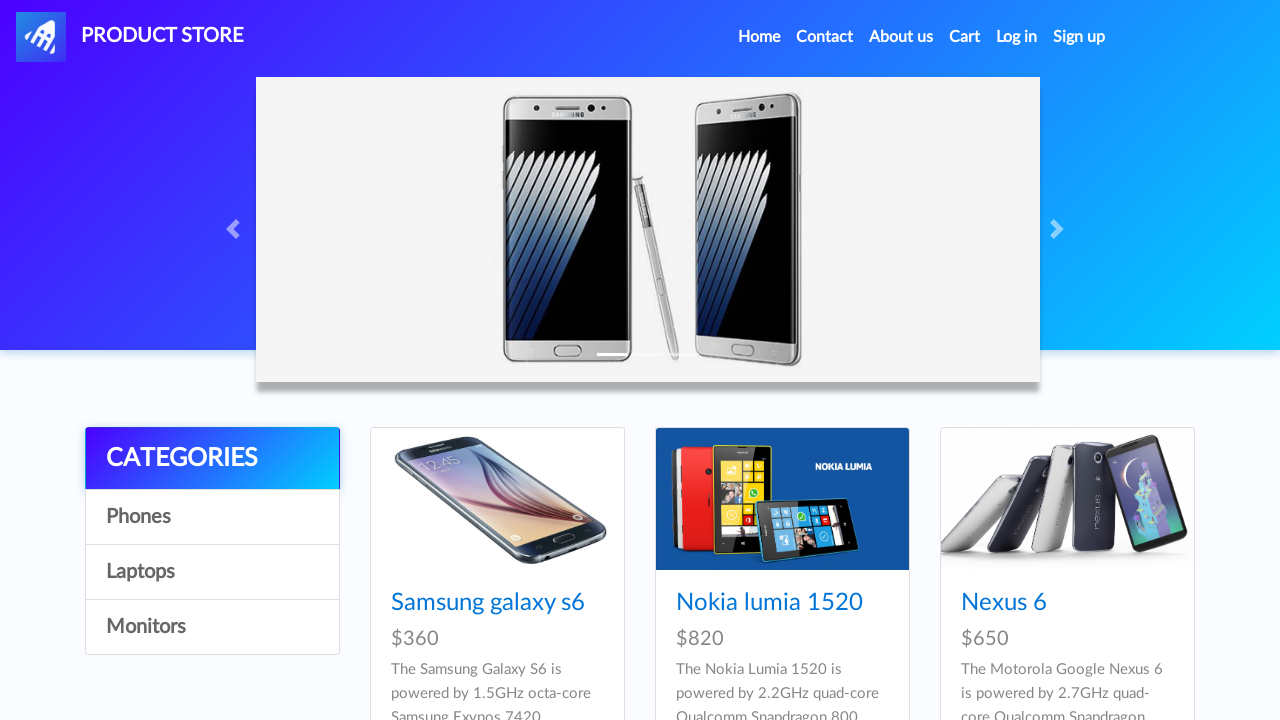

Clicked Samsung Galaxy S6 product link to open in new tab at (488, 603) on //a[text()='Samsung galaxy s6']
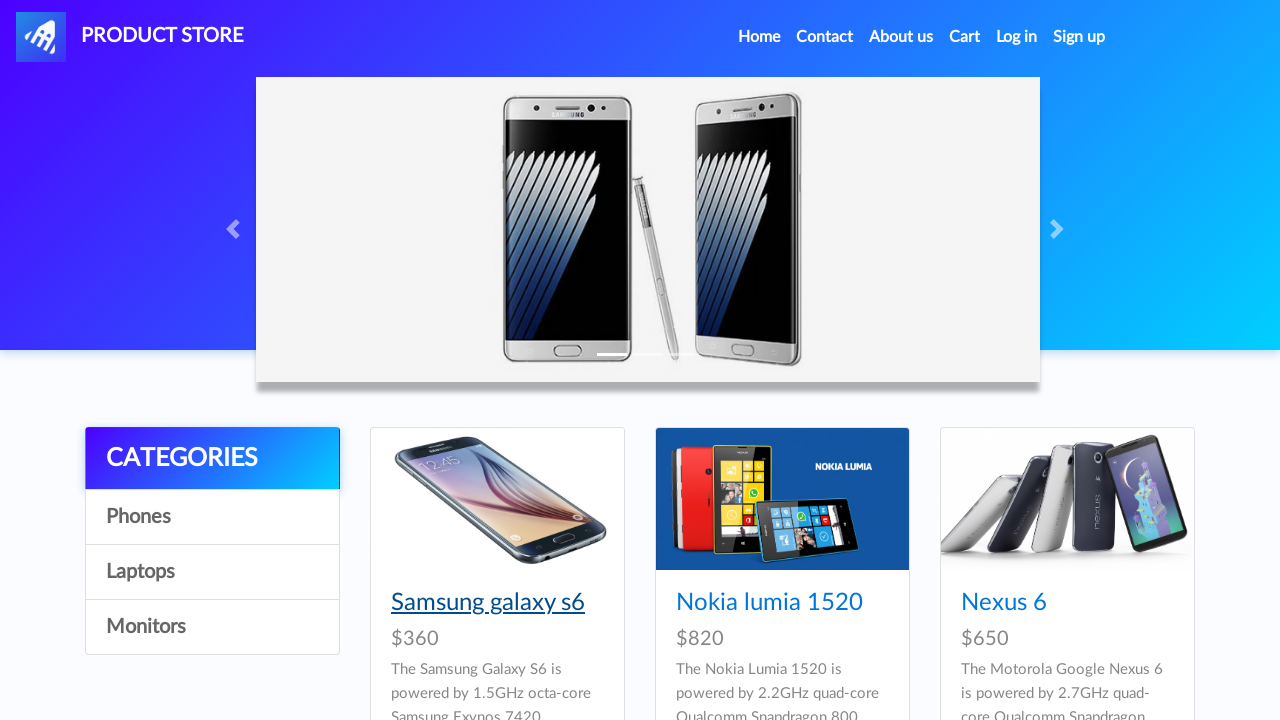

Waited for product page to load in new tab
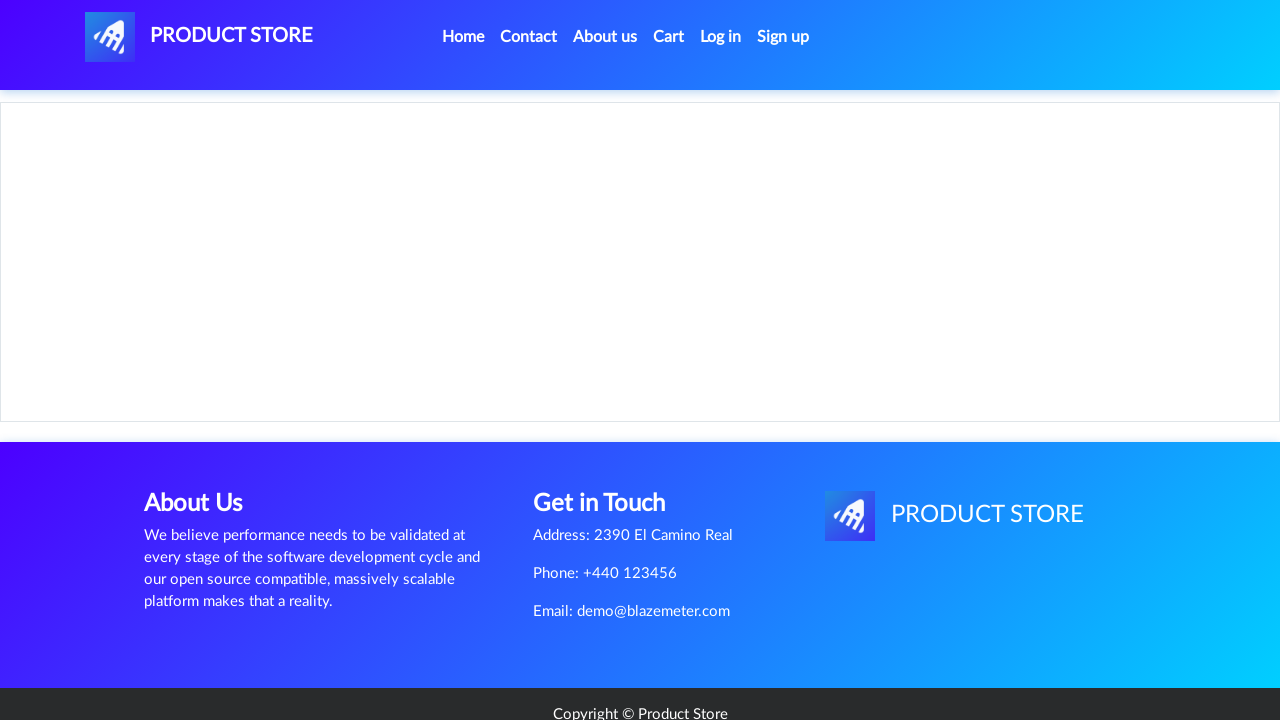

Clicked 'Add to cart' button at (610, 440) on xpath=//a[text()='Add to cart']
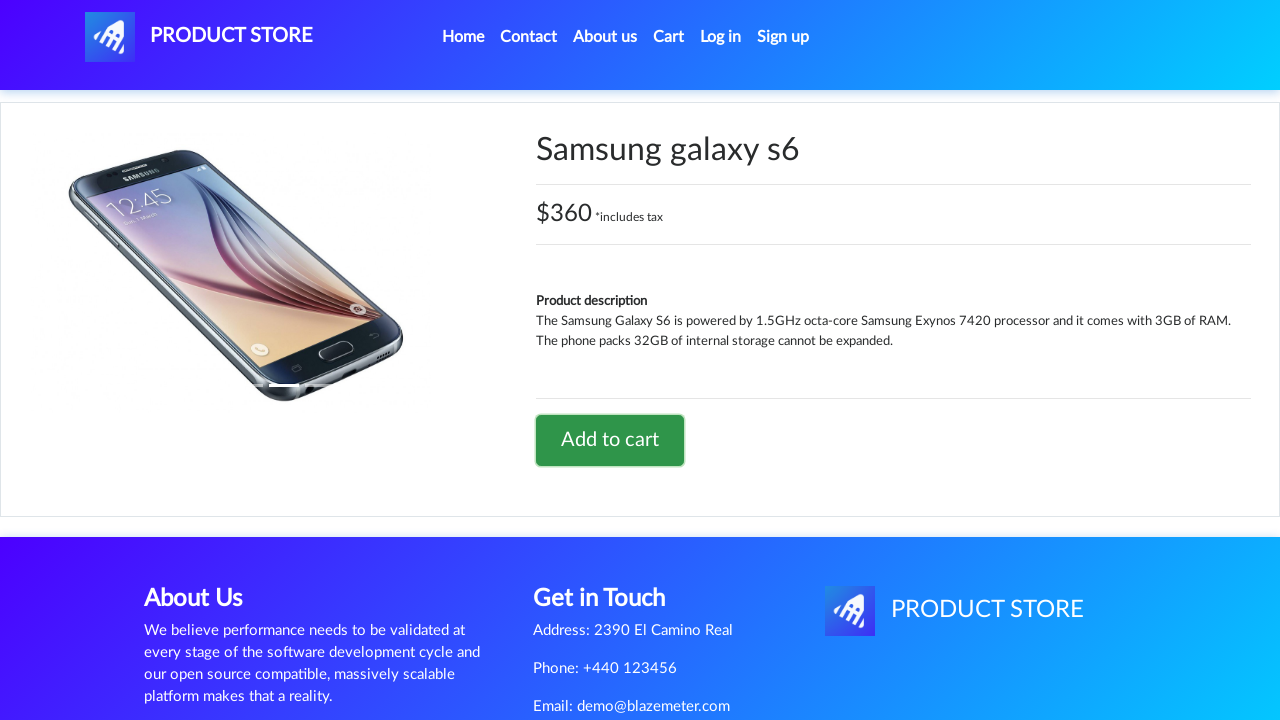

Set up dialog handler to accept confirmation
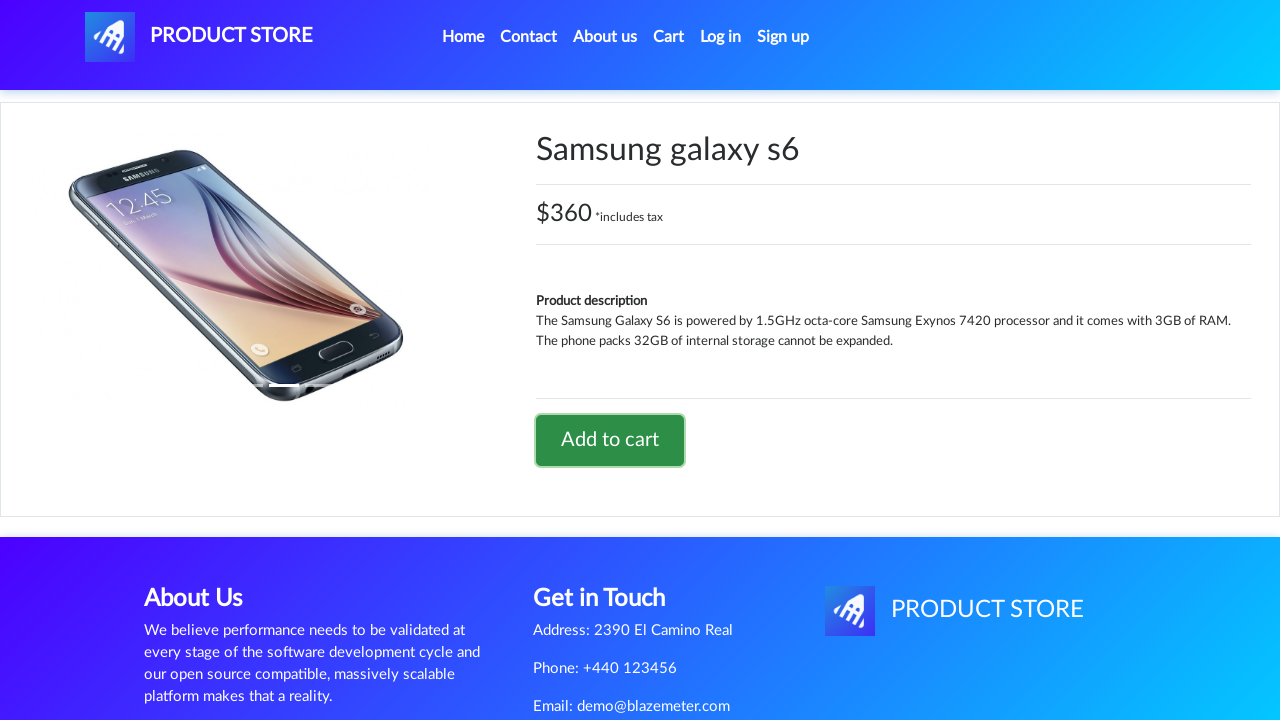

Closed product tab
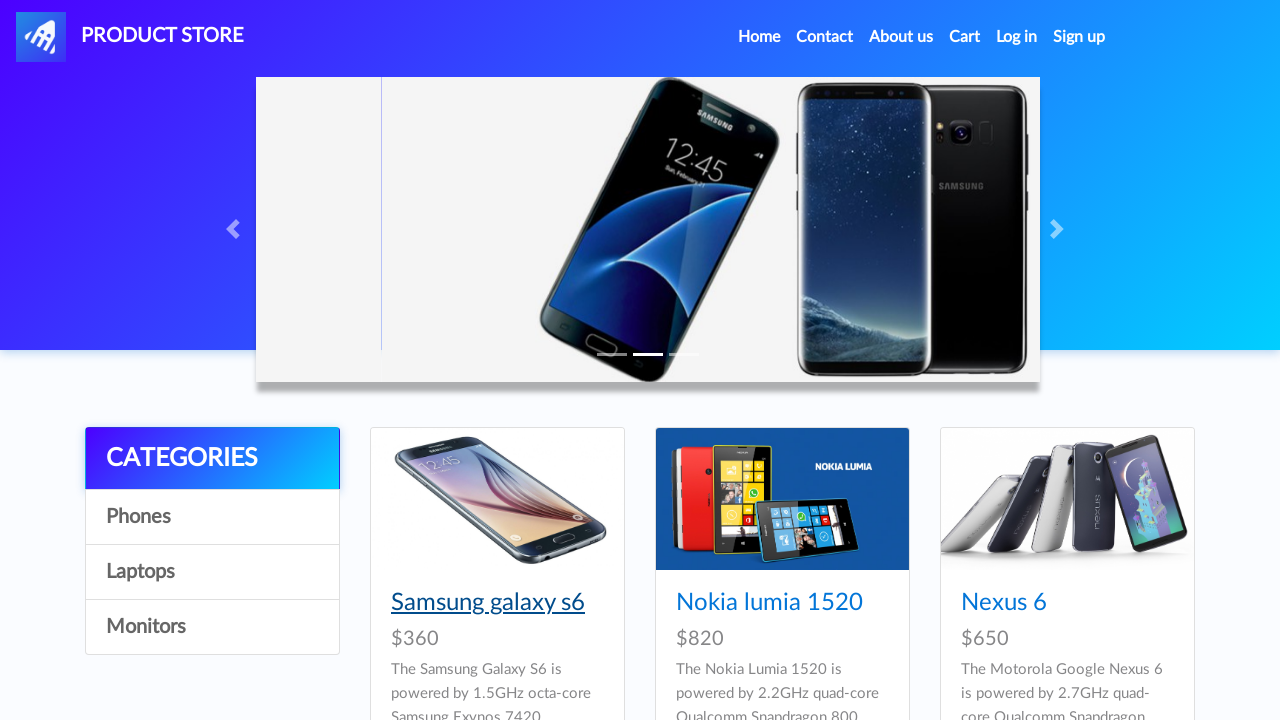

Clicked Cart link in main page at (965, 37) on #cartur
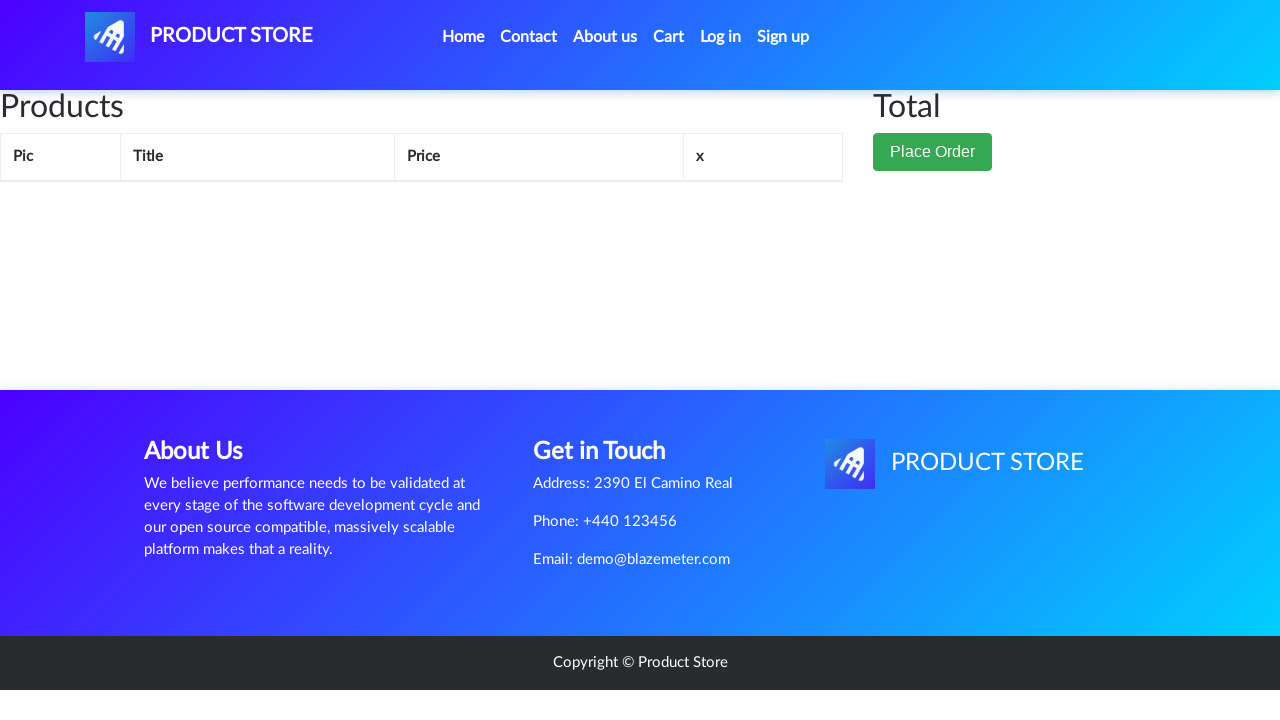

Verified Samsung Galaxy S6 item appears in cart
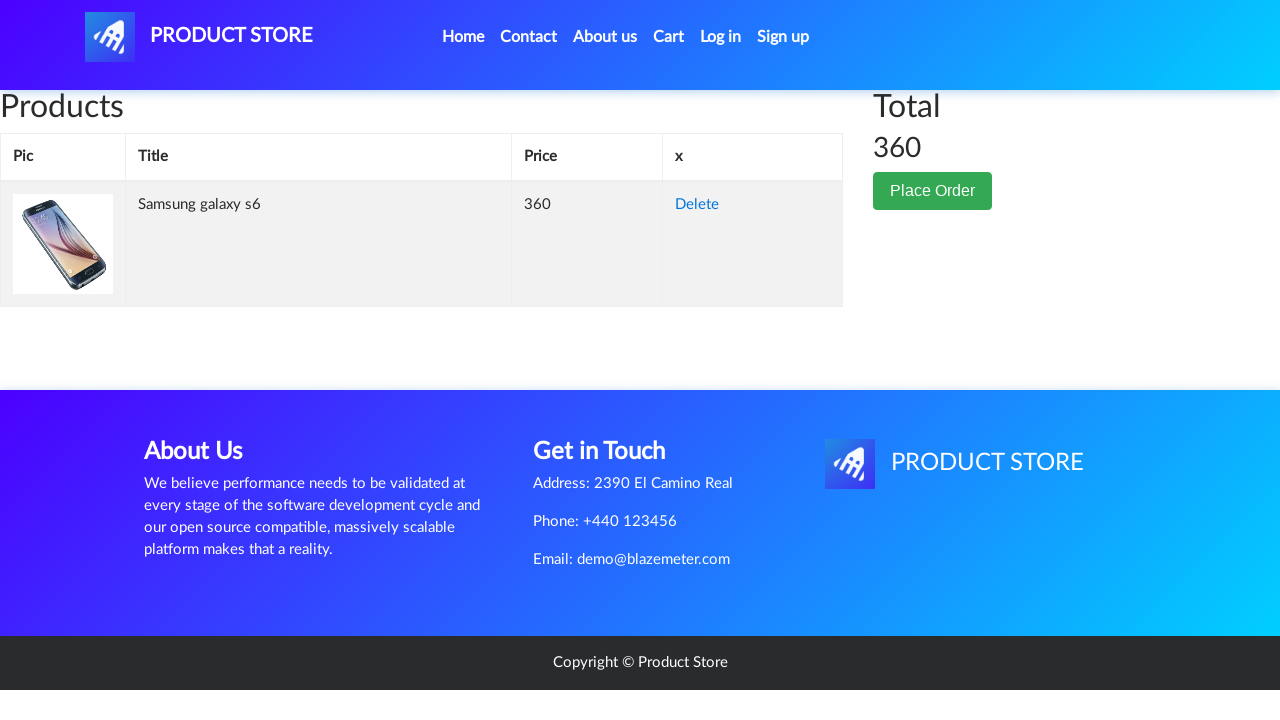

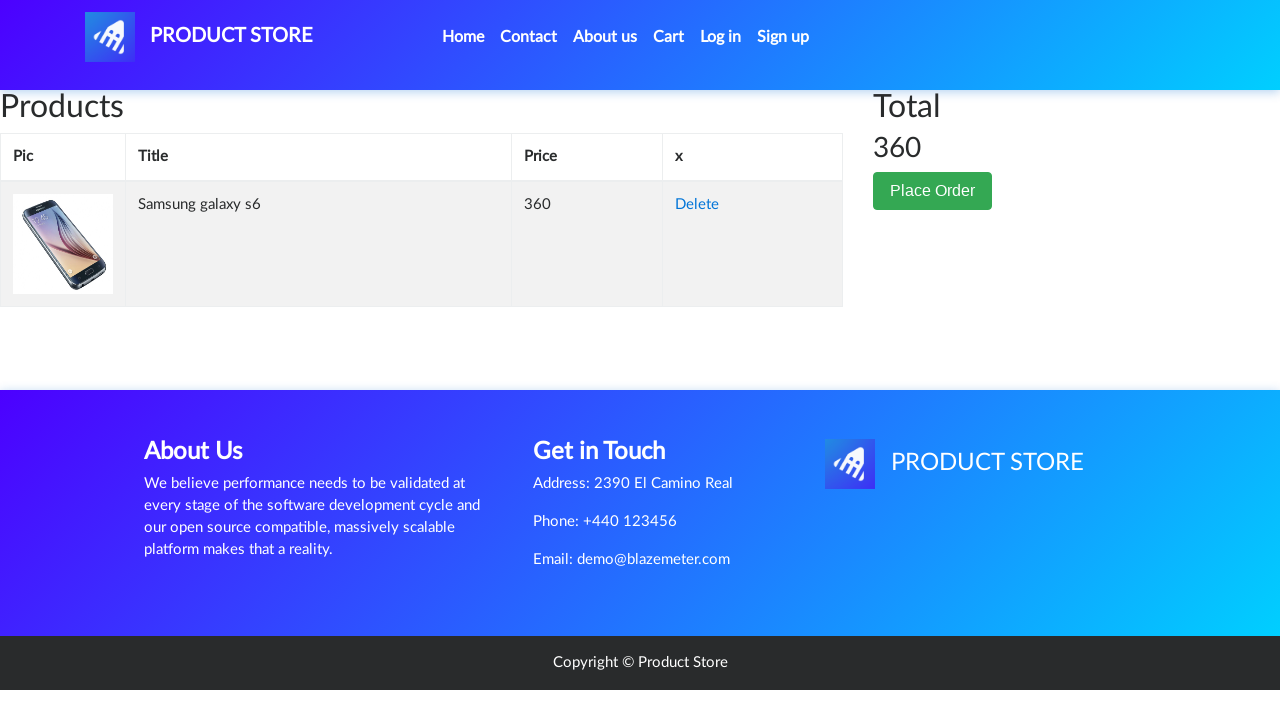